Navigates to the Python.org homepage and verifies that the upcoming events widget with event dates and event links is displayed.

Starting URL: https://www.python.org

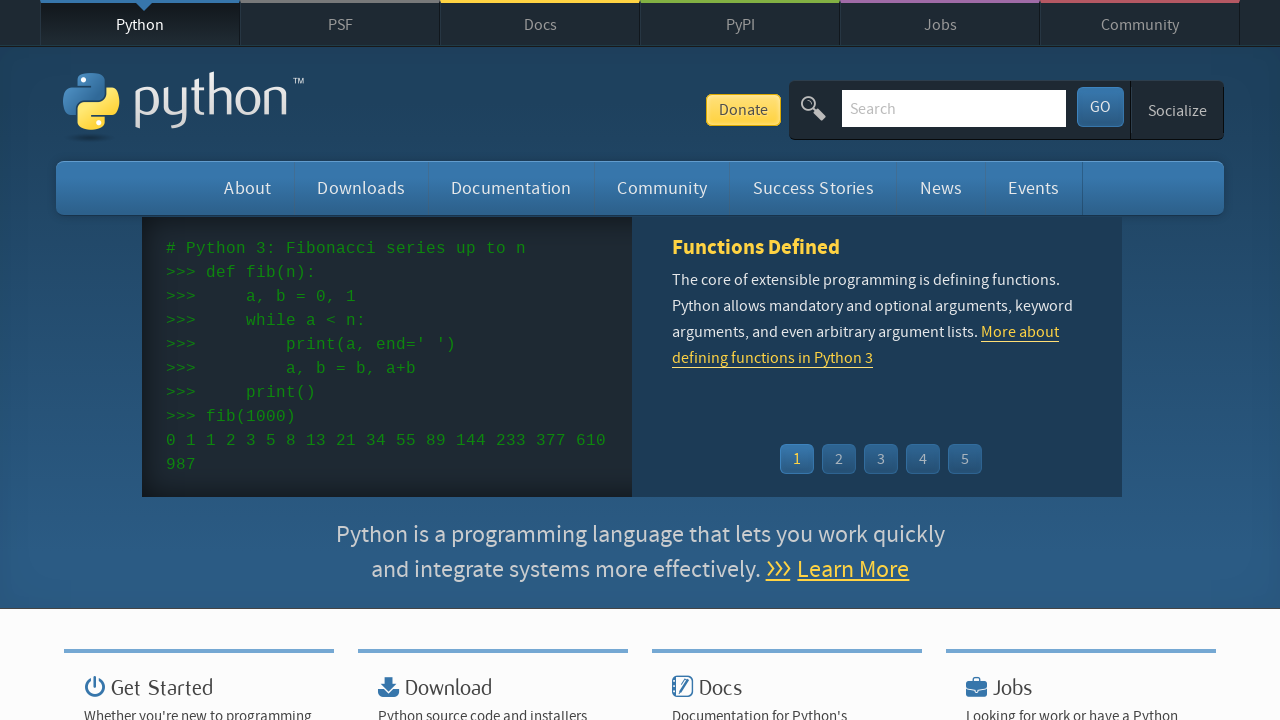

Navigated to Python.org homepage
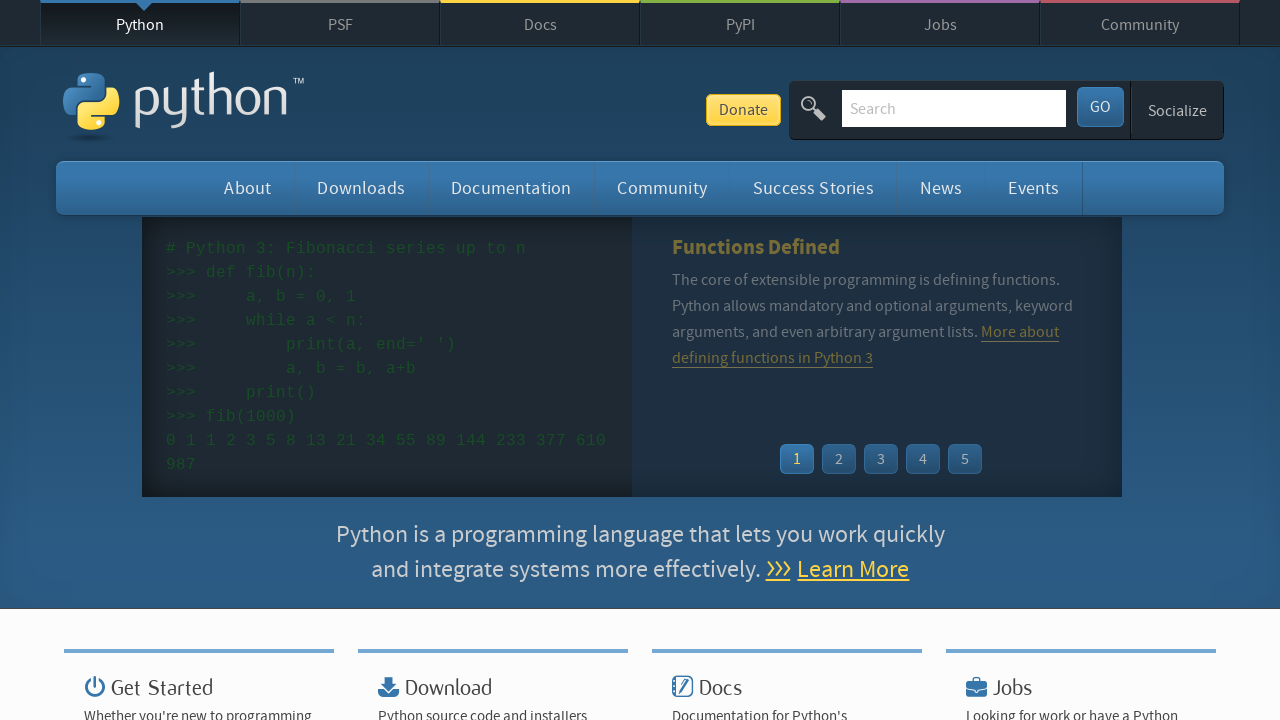

Events widget appeared on the page
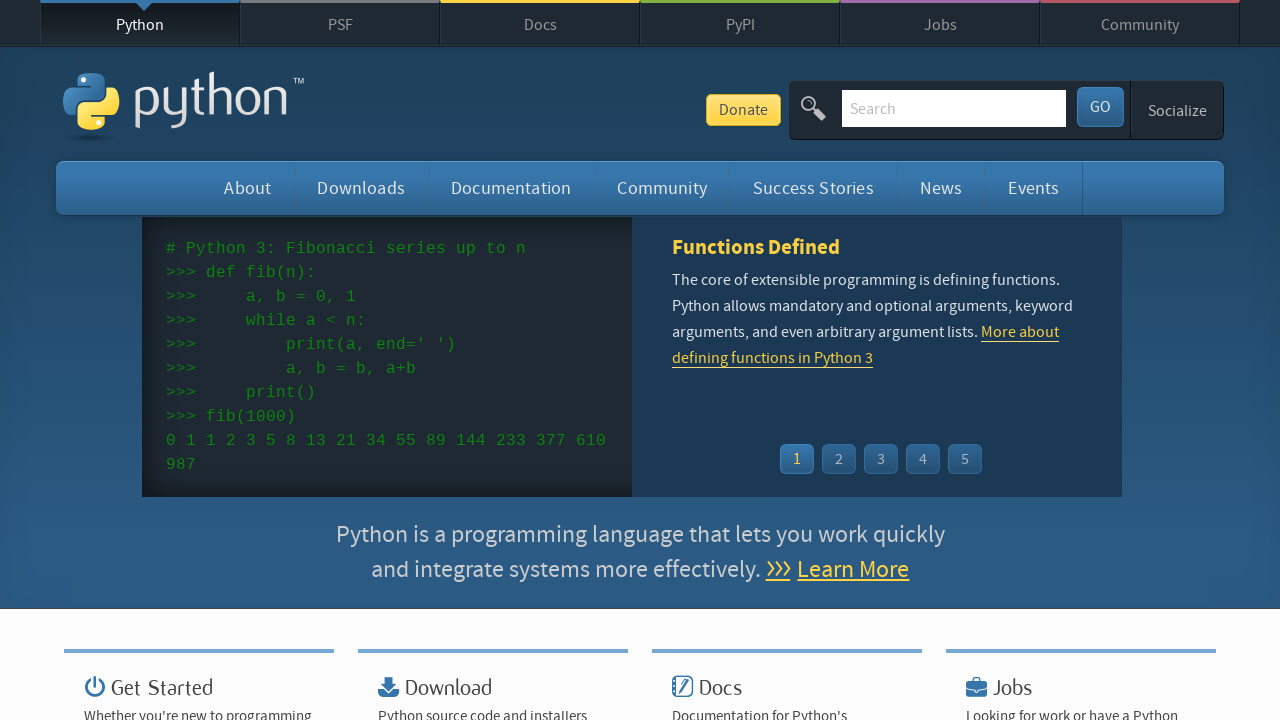

Event date/time elements are displayed in the widget
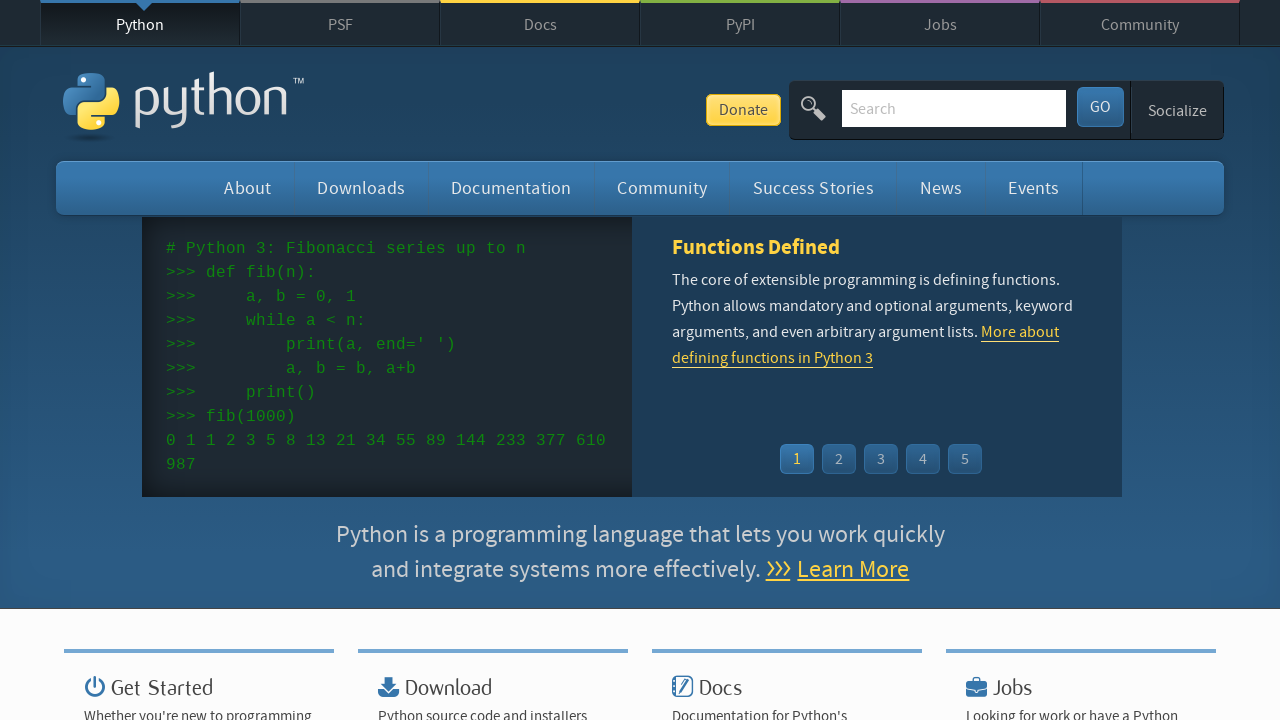

Event links are displayed in the widget
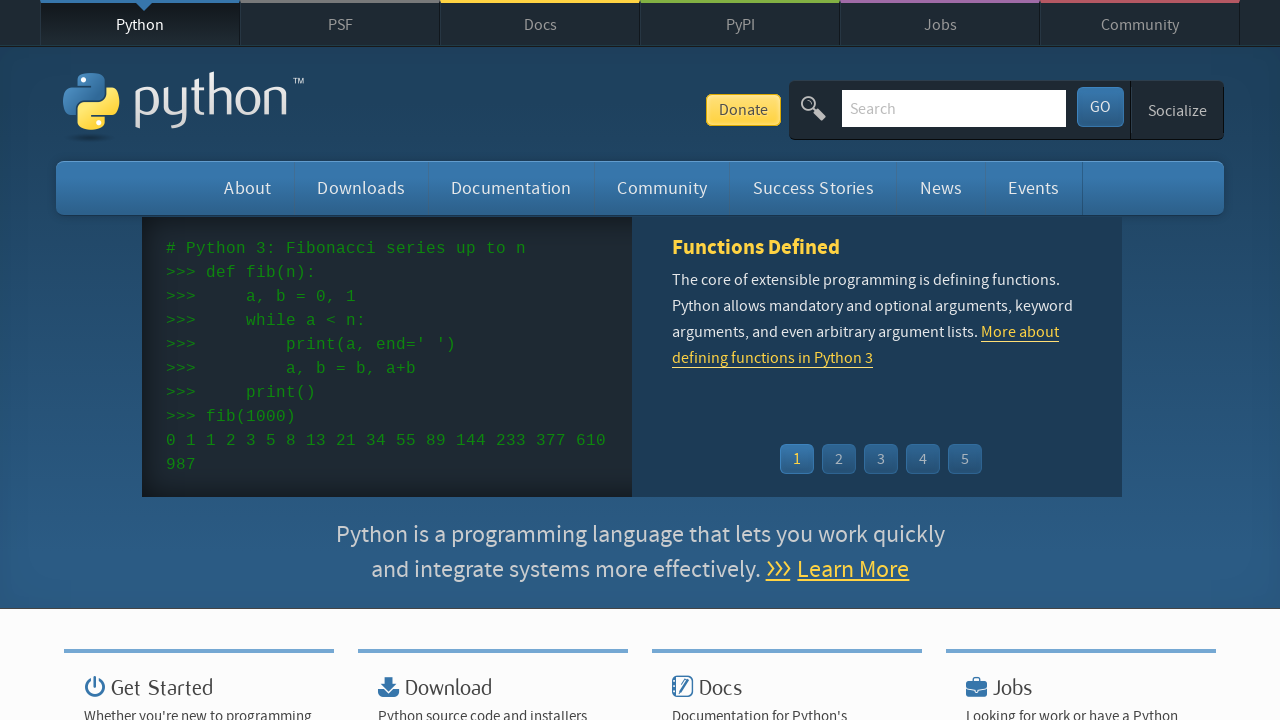

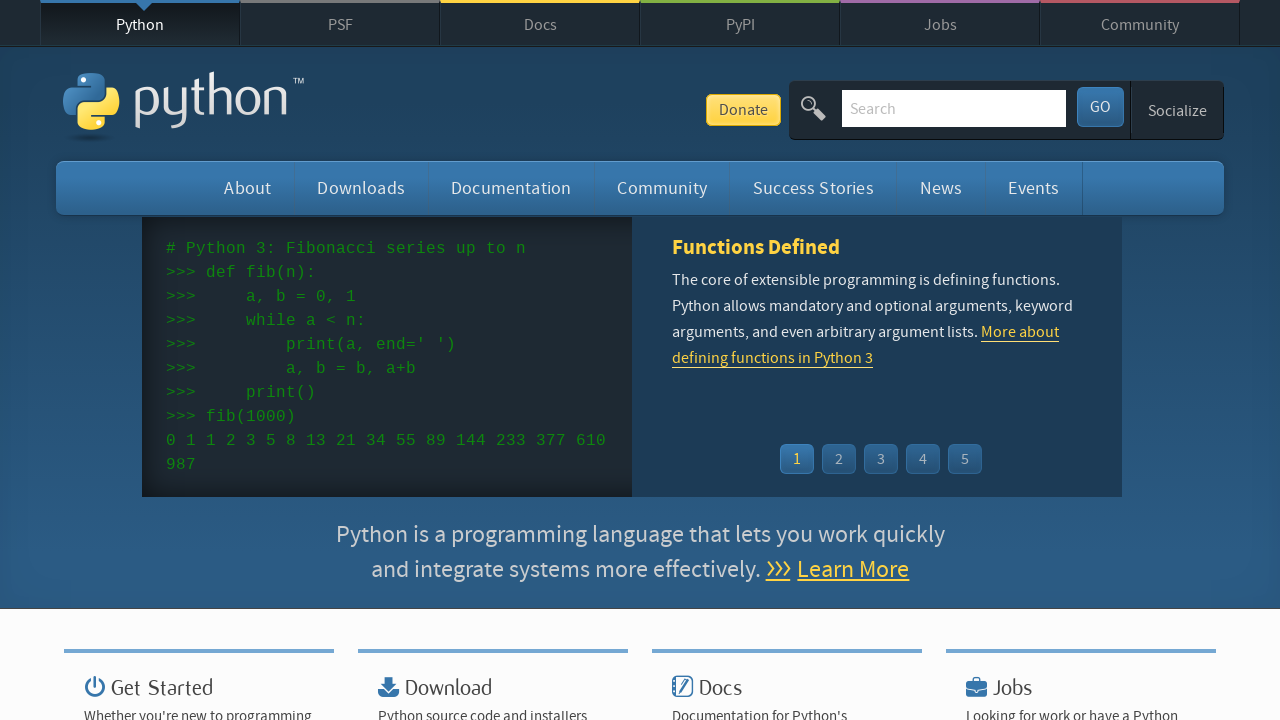